Fills out a registration form with test data including name, email, and password fields, then submits the form by clicking the Register button

Starting URL: https://www.hyrtutorials.com/p/add-padding-to-containers.html

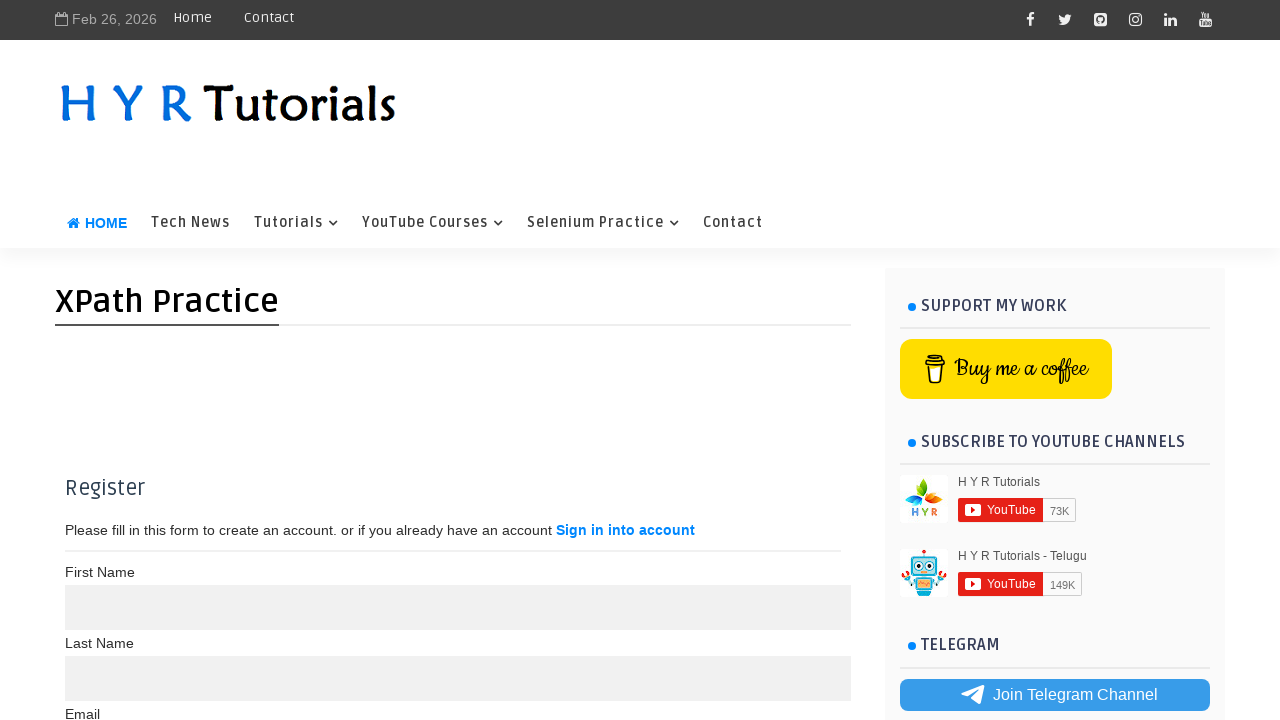

Navigated to registration form page
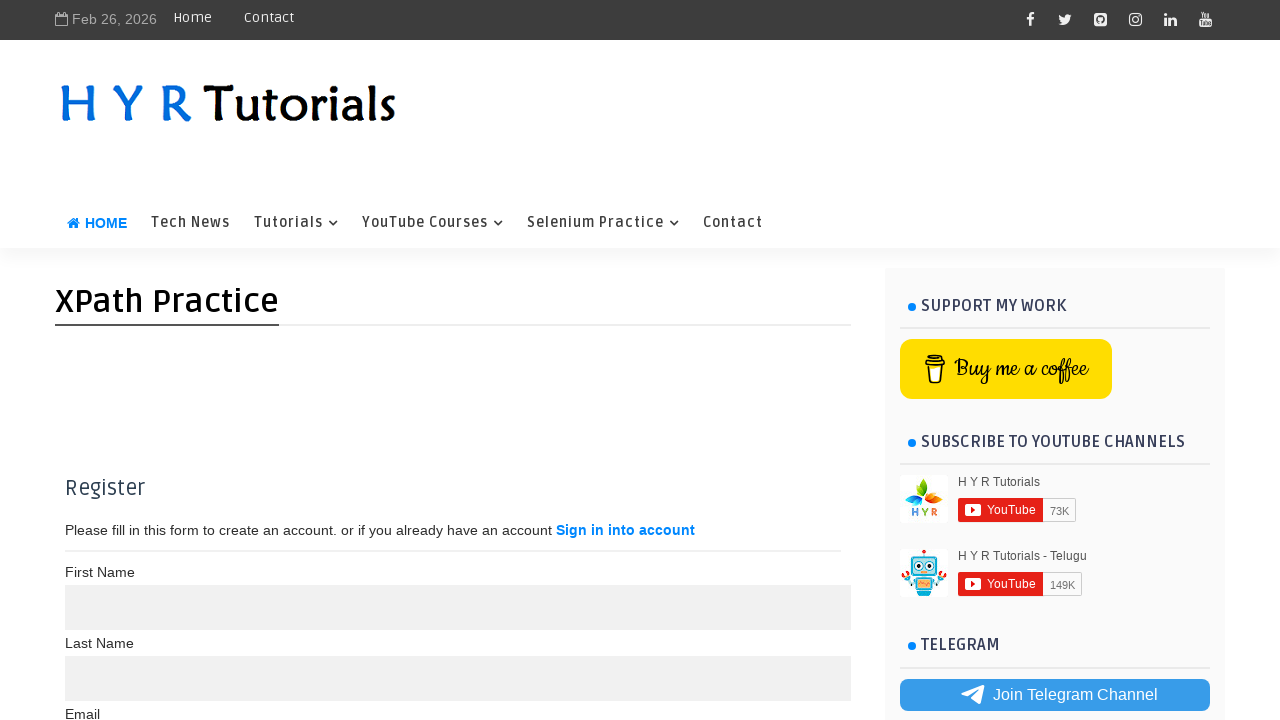

Located all input fields in the container
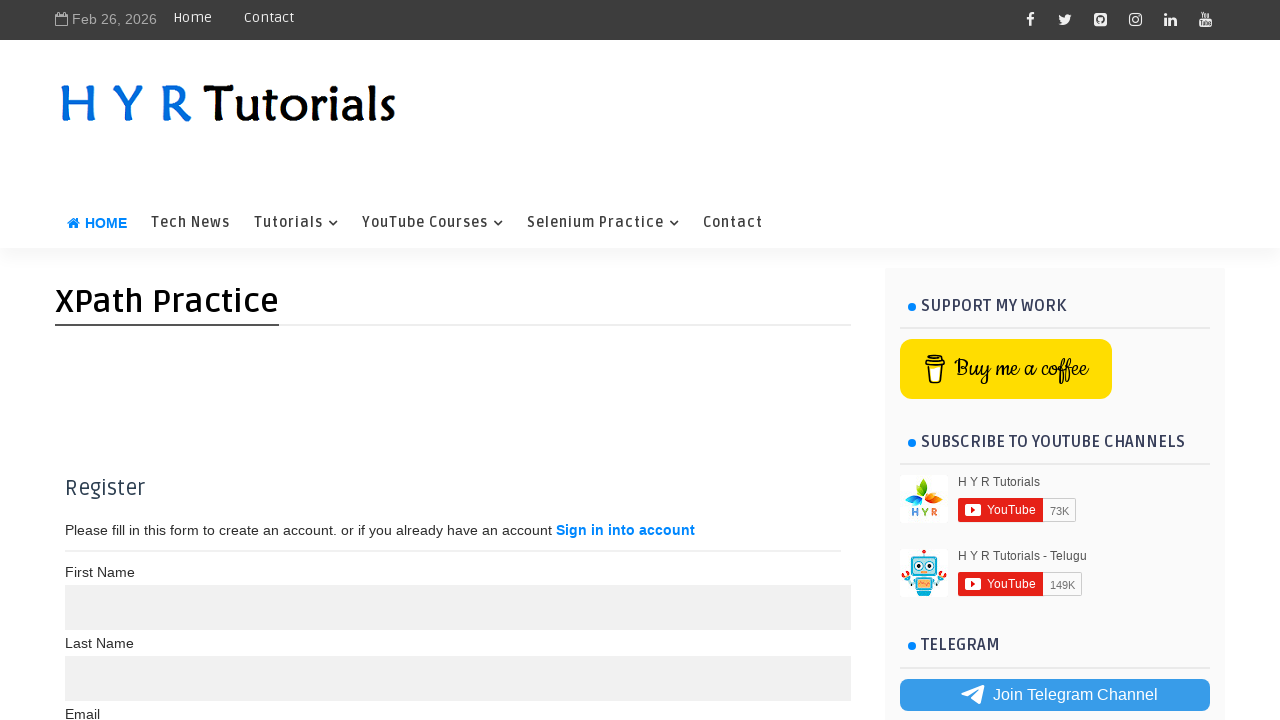

Filled form field 1 with test data on xpath=//div[@class='container']/descendant::input >> nth=0
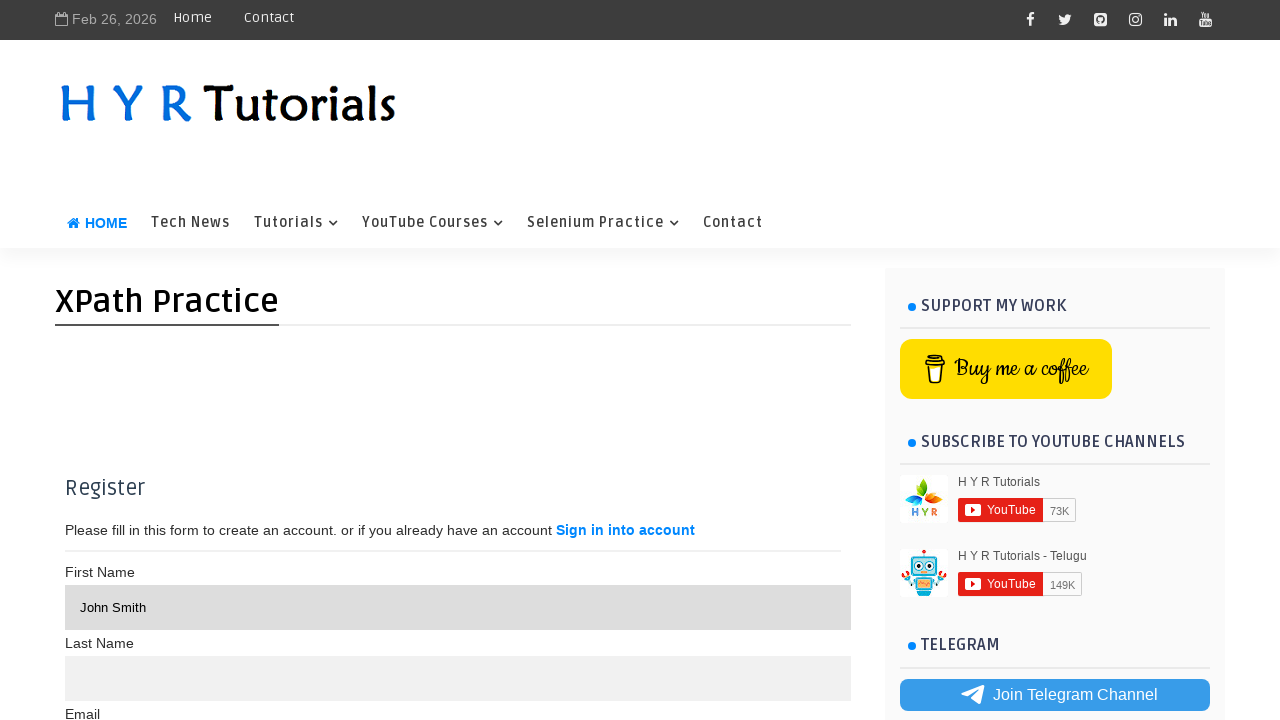

Filled form field 2 with test data on xpath=//div[@class='container']/descendant::input >> nth=1
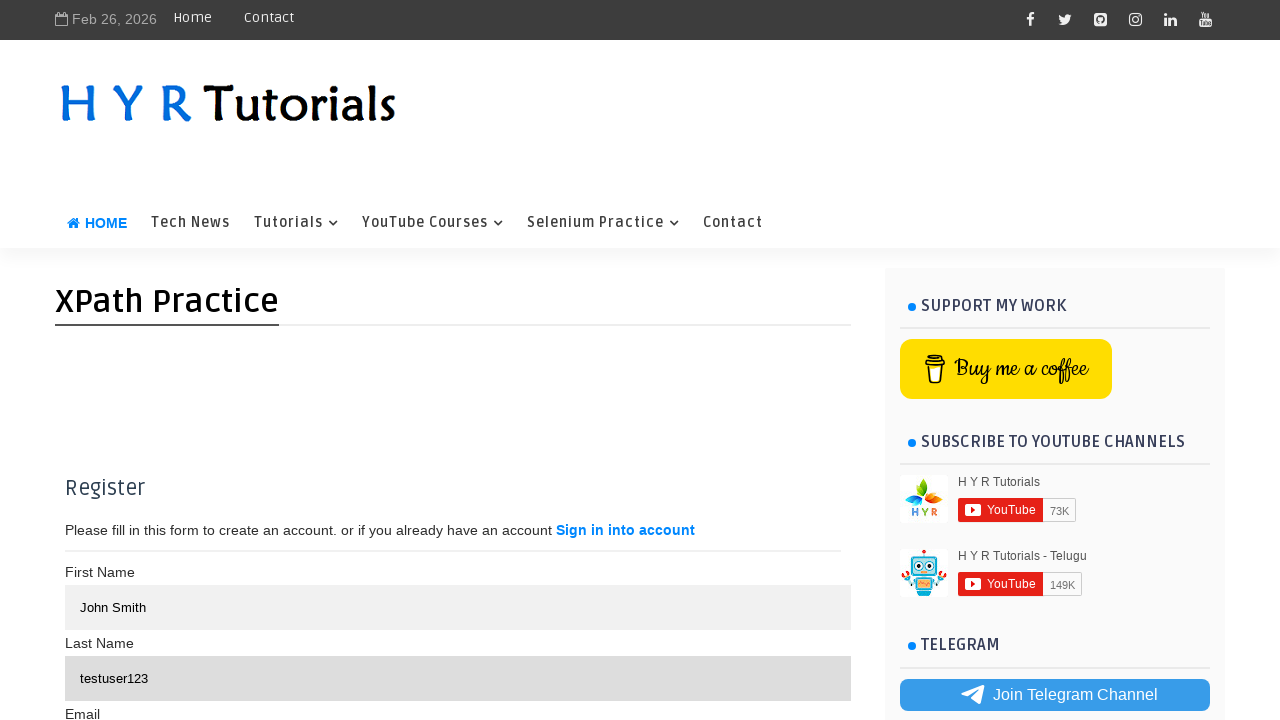

Filled form field 3 with test data on xpath=//div[@class='container']/descendant::input >> nth=2
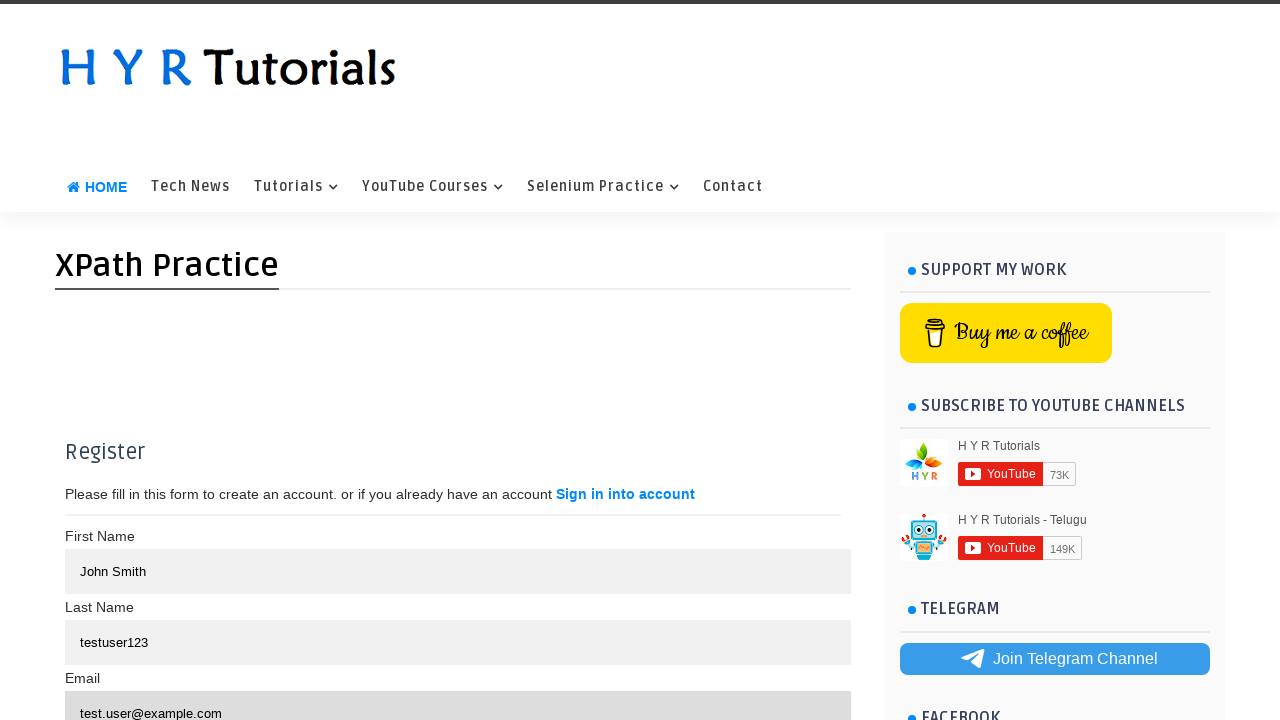

Filled form field 4 with test data on xpath=//div[@class='container']/descendant::input >> nth=3
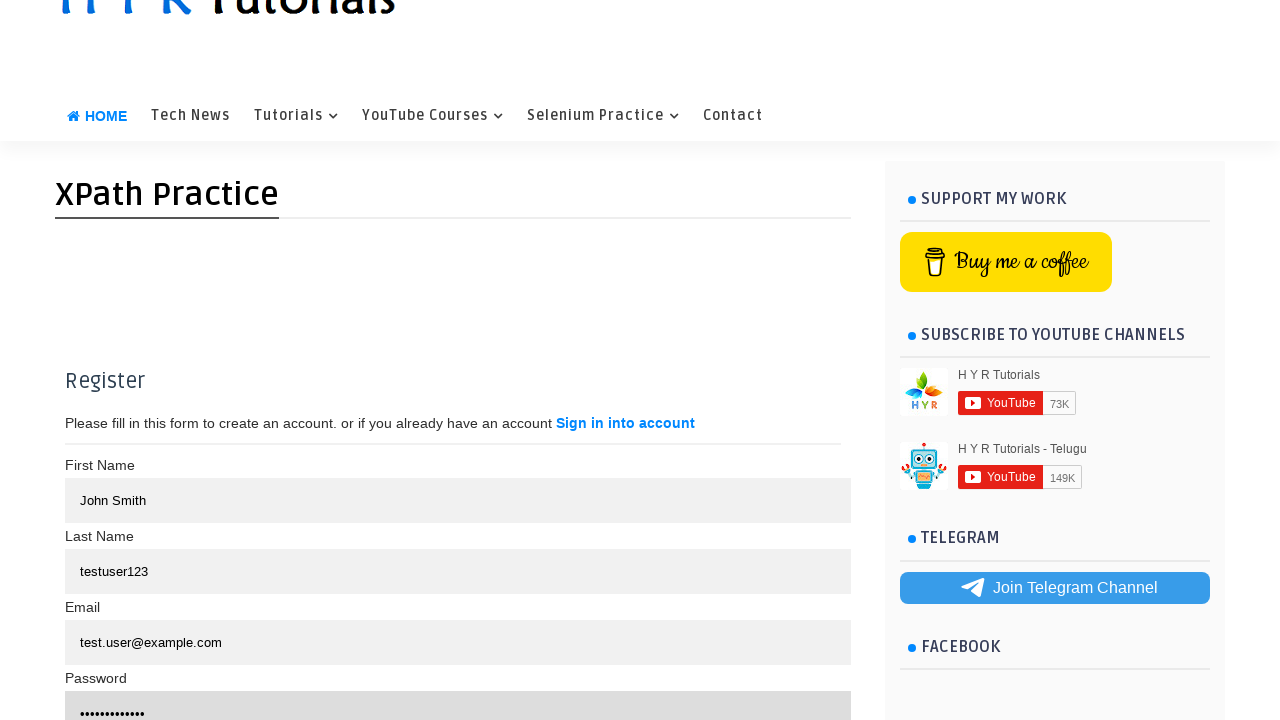

Filled form field 5 with test data on xpath=//div[@class='container']/descendant::input >> nth=4
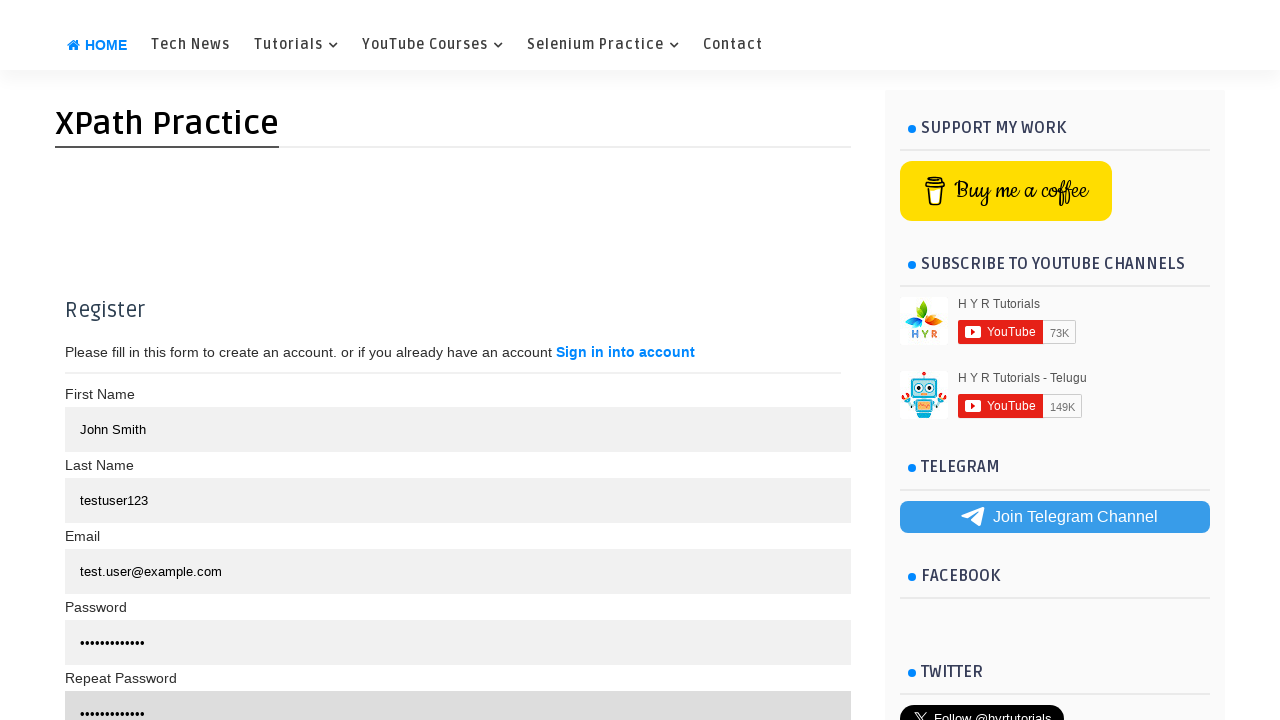

Clicked the Register button to submit the form at (373, 360) on xpath=//button[text()='Register']
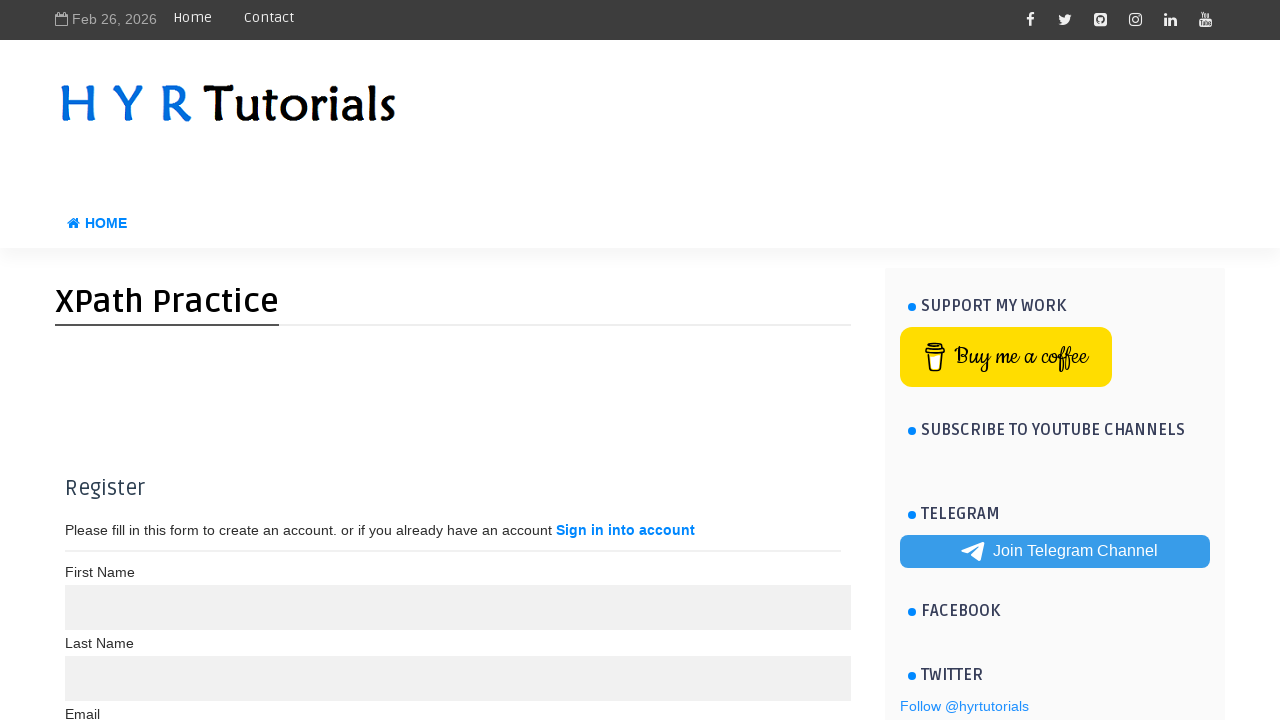

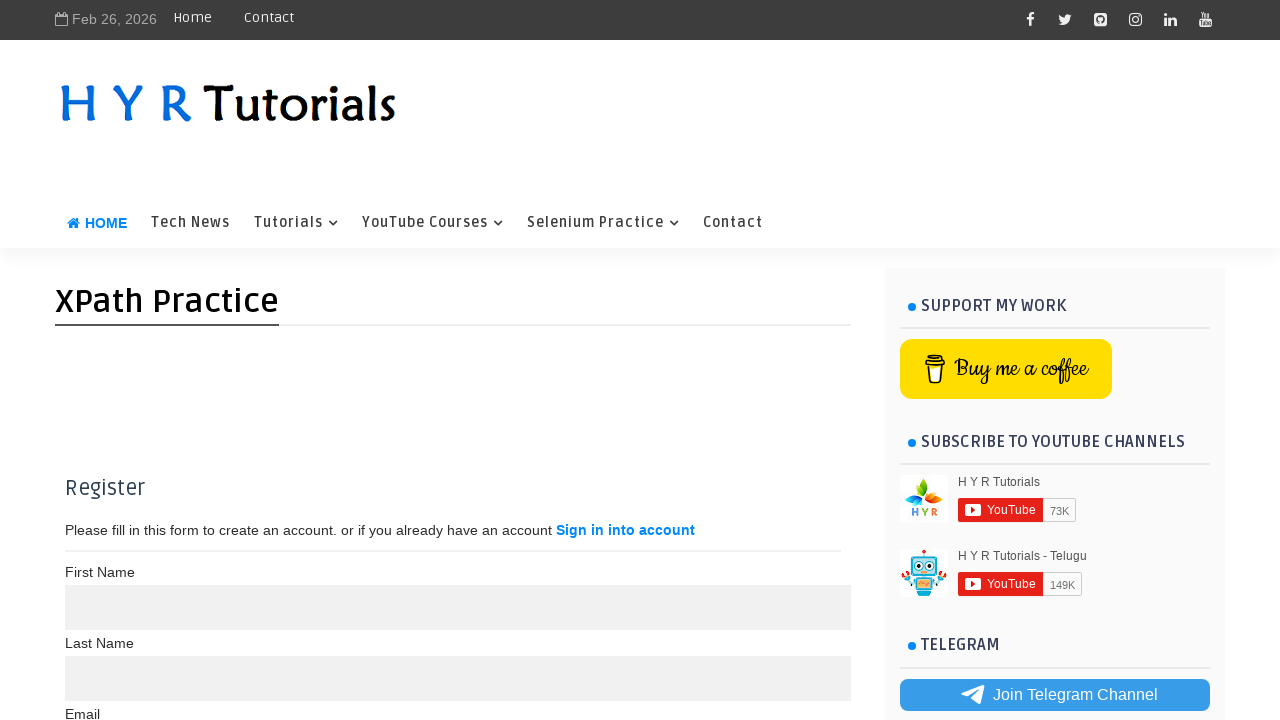